Tests sorting the Due column in ascending order by clicking the column header and verifying the values are sorted correctly using CSS pseudo-class selectors.

Starting URL: http://the-internet.herokuapp.com/tables

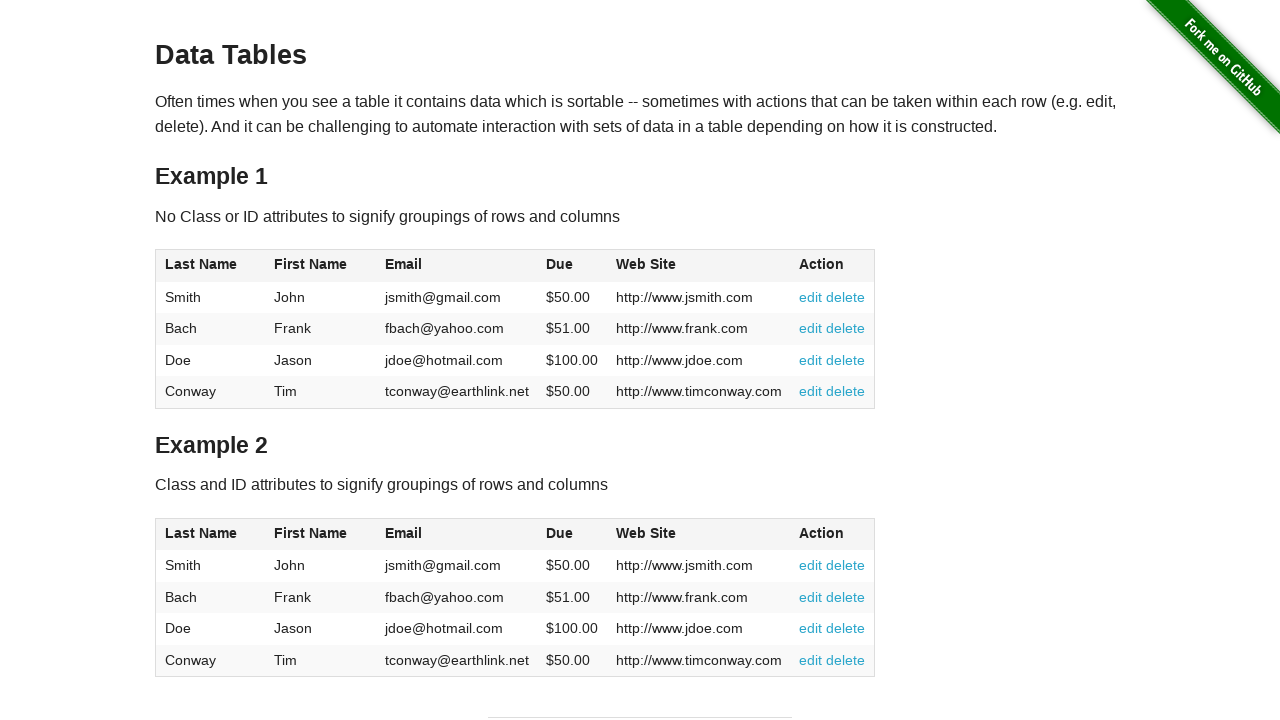

Clicked Due column header to sort in ascending order at (572, 266) on #table1 thead tr th:nth-child(4)
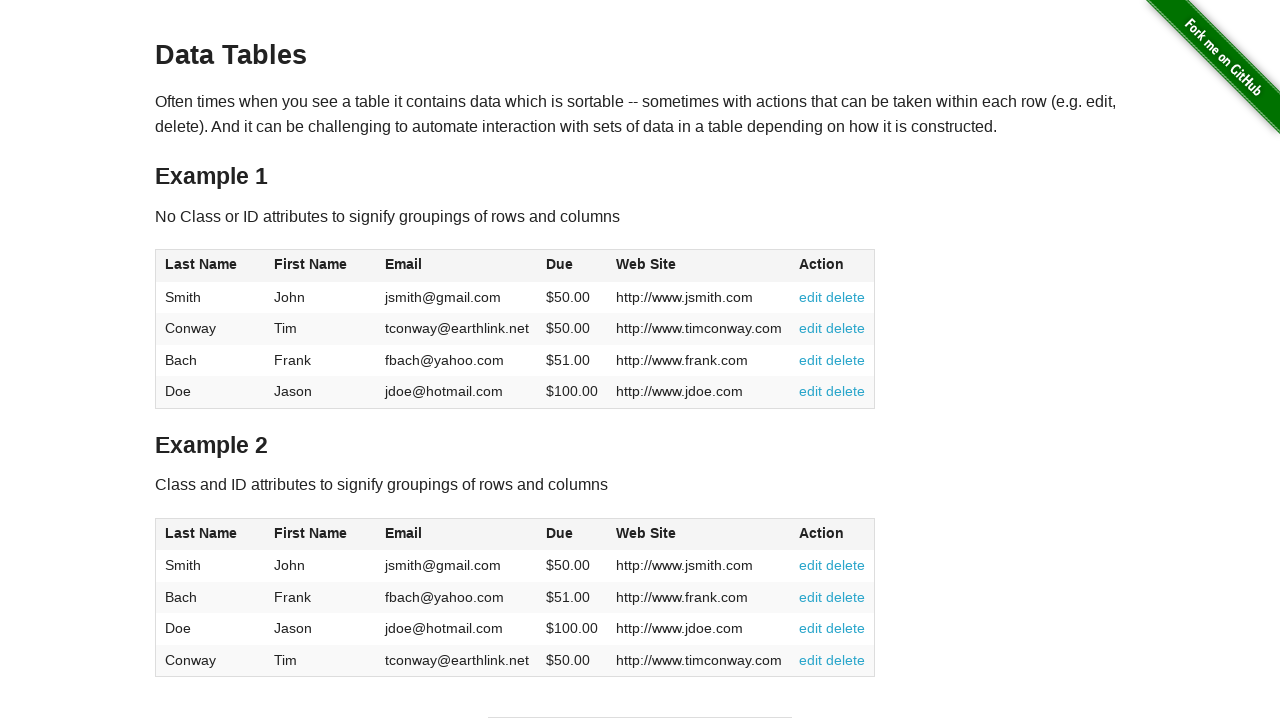

Verified Due column values are visible after sorting
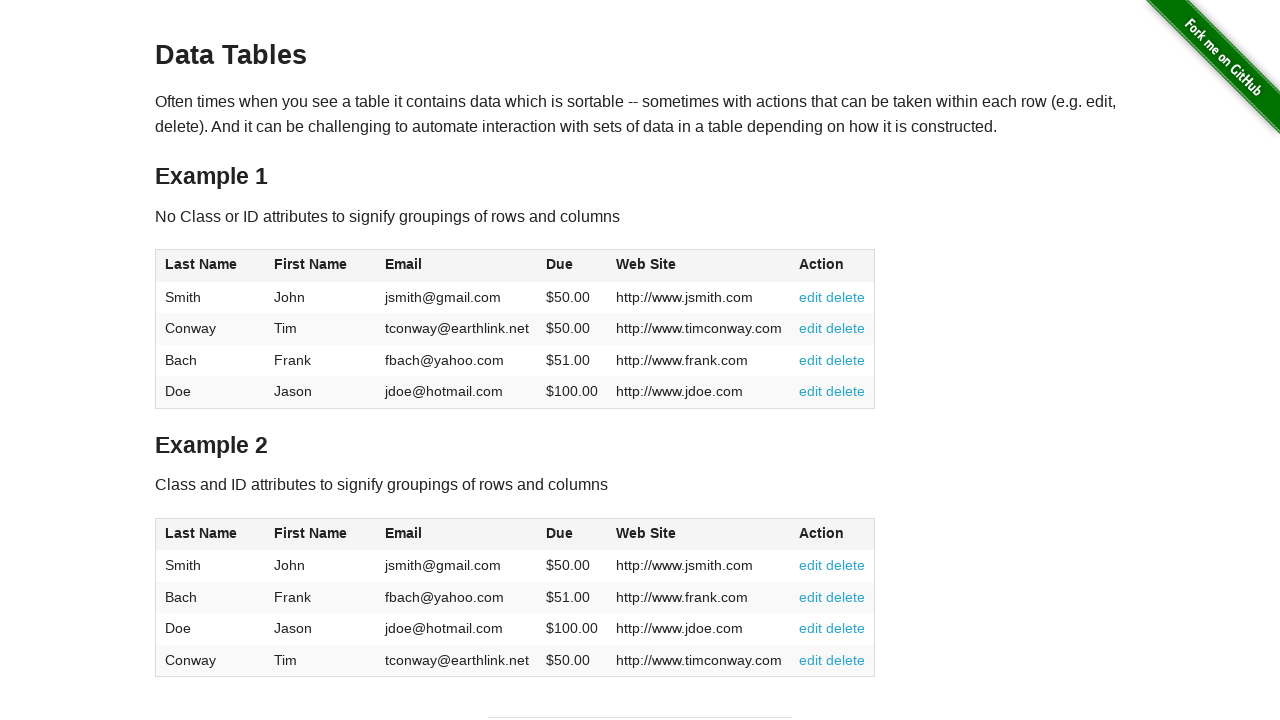

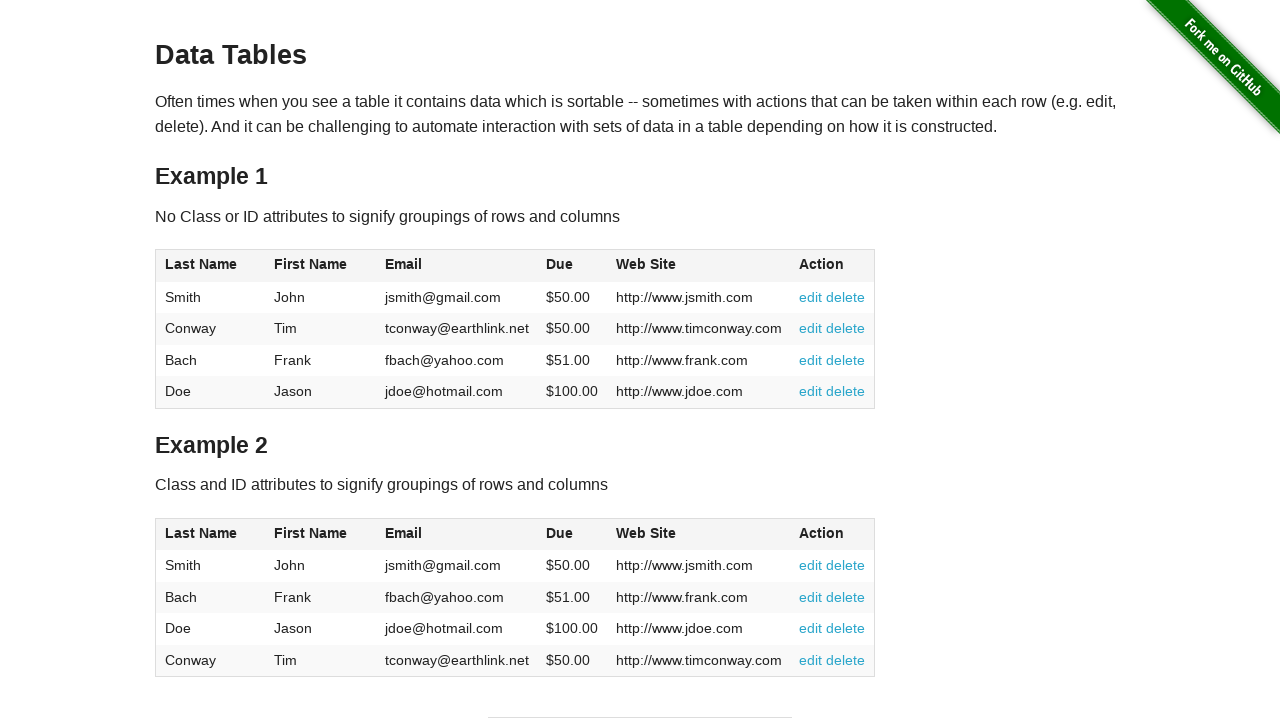